Tests prompt dialog by clicking a button, entering text, and accepting the prompt

Starting URL: https://demoqa.com/alerts

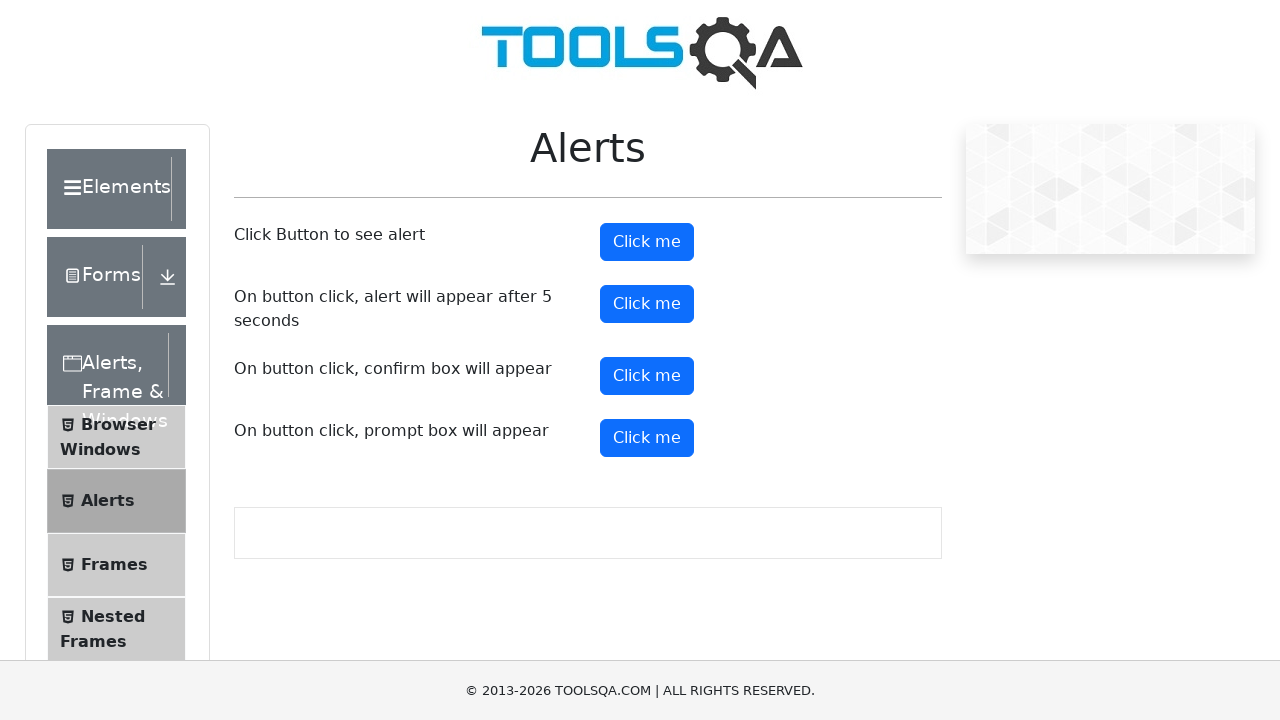

Set up dialog handler to accept prompt with text 'Hola Clase!'
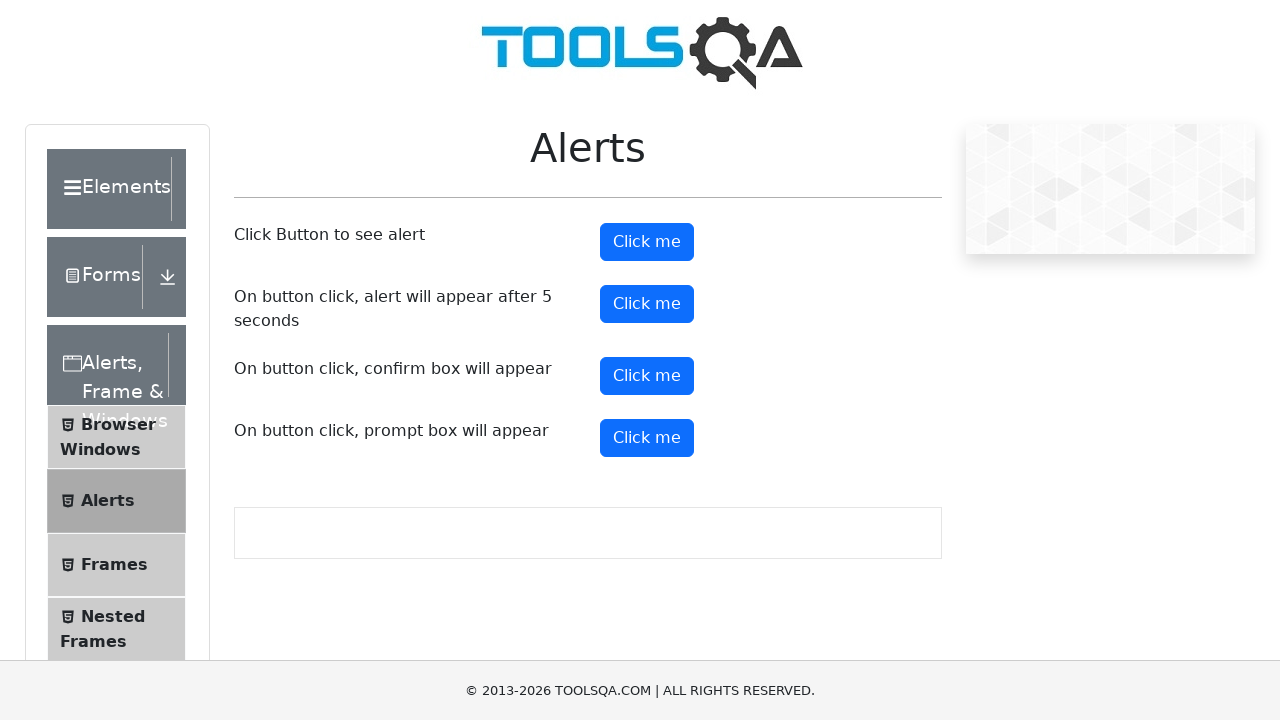

Clicked prompt button to trigger prompt dialog at (647, 438) on #promtButton
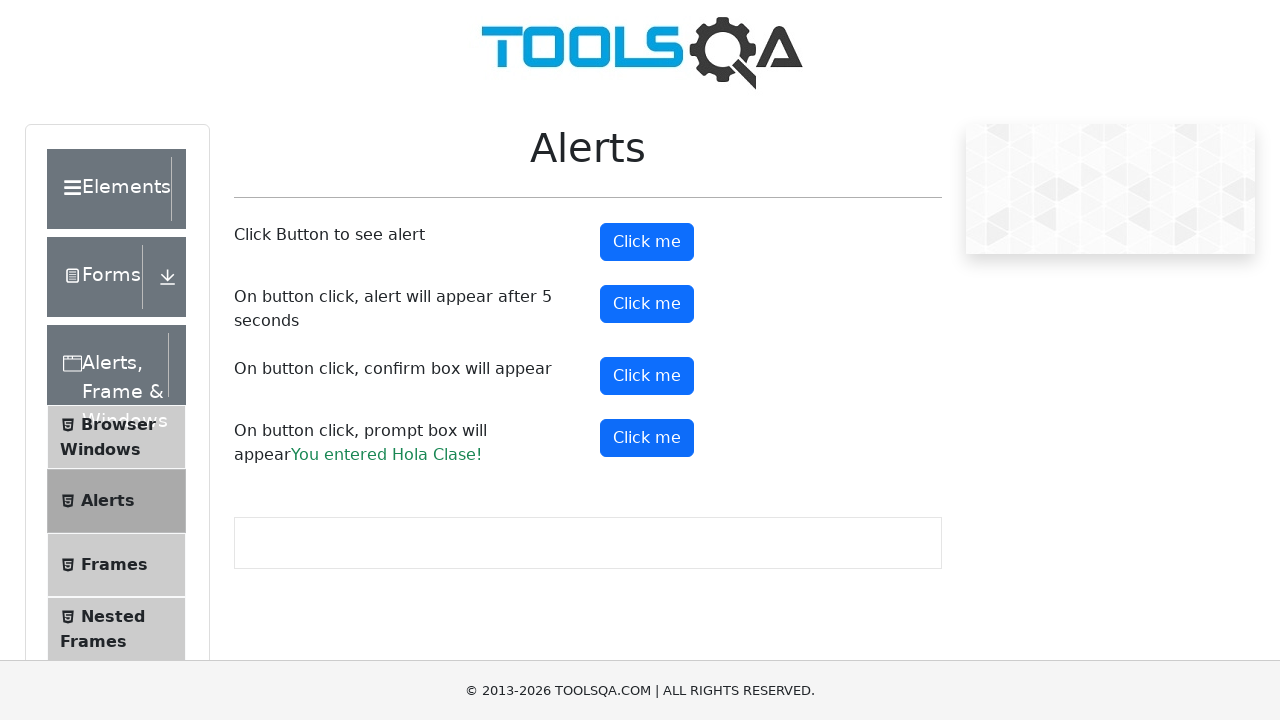

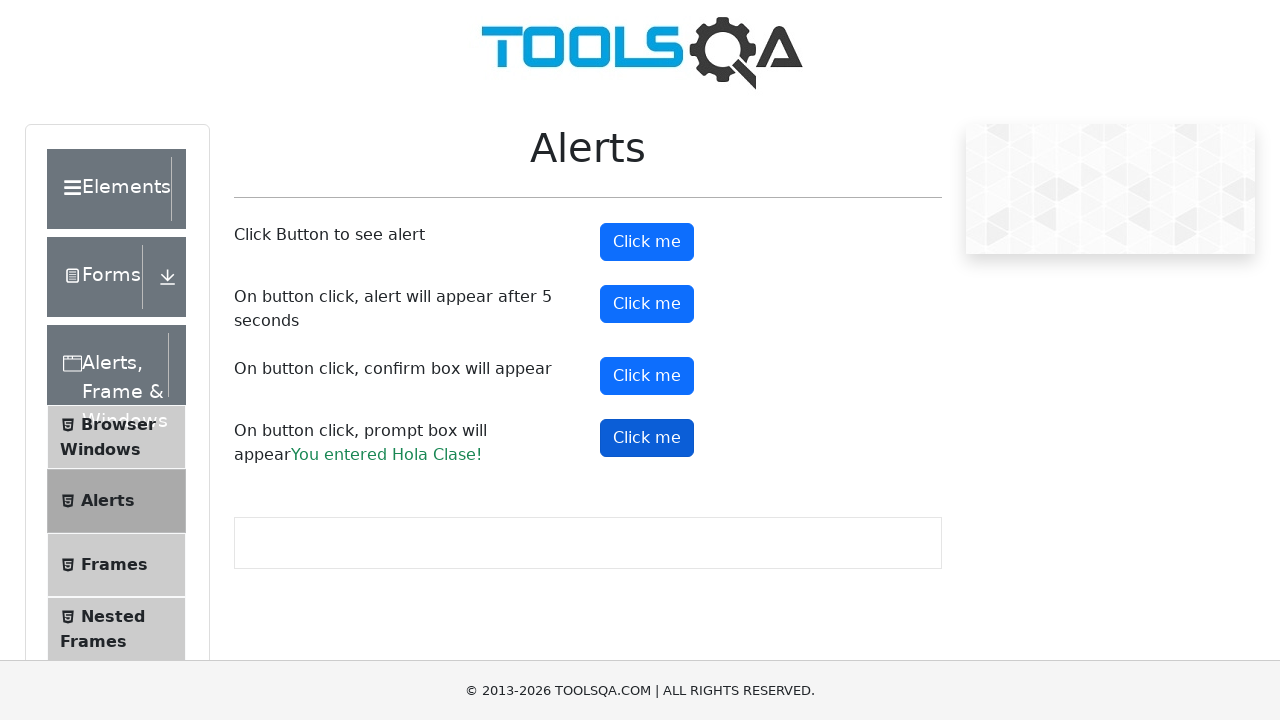